Tests nested frame interactions by entering frame 3, typing into its input, then switching to an inner nested frame and interacting with elements inside it.

Starting URL: https://ui.vision/demo/webtest/frames/

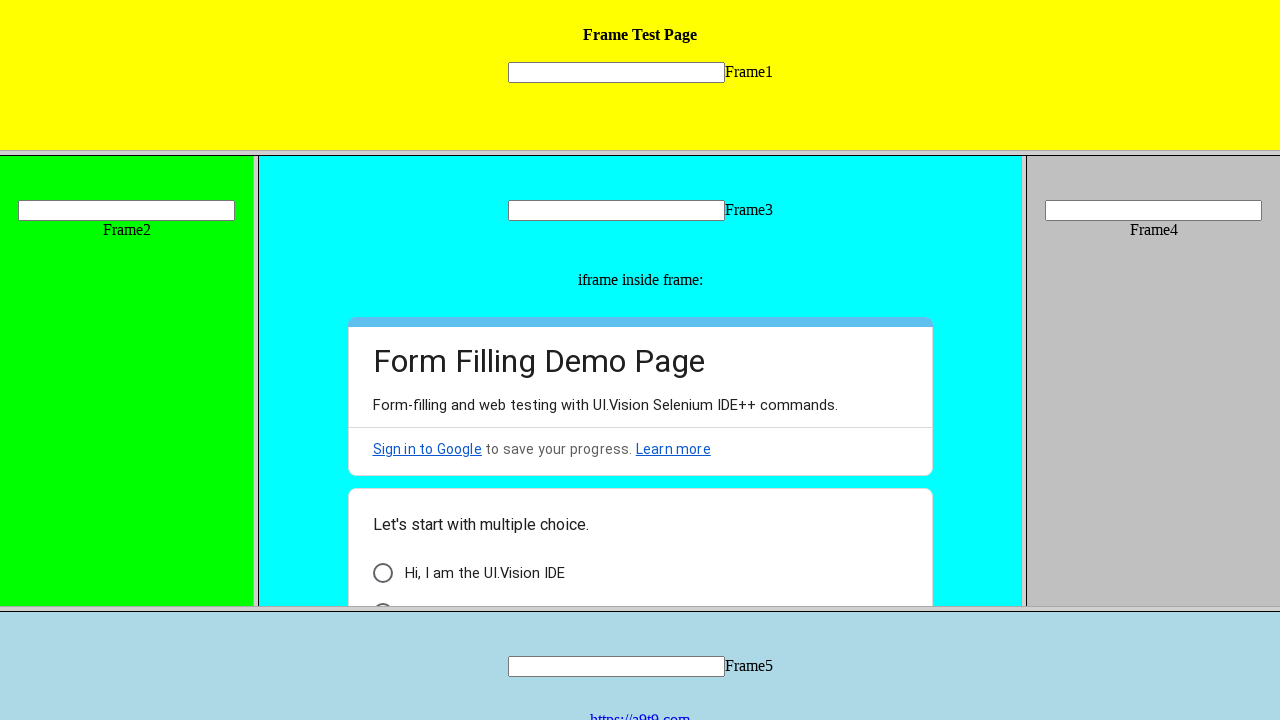

Located frame 3 (index 2)
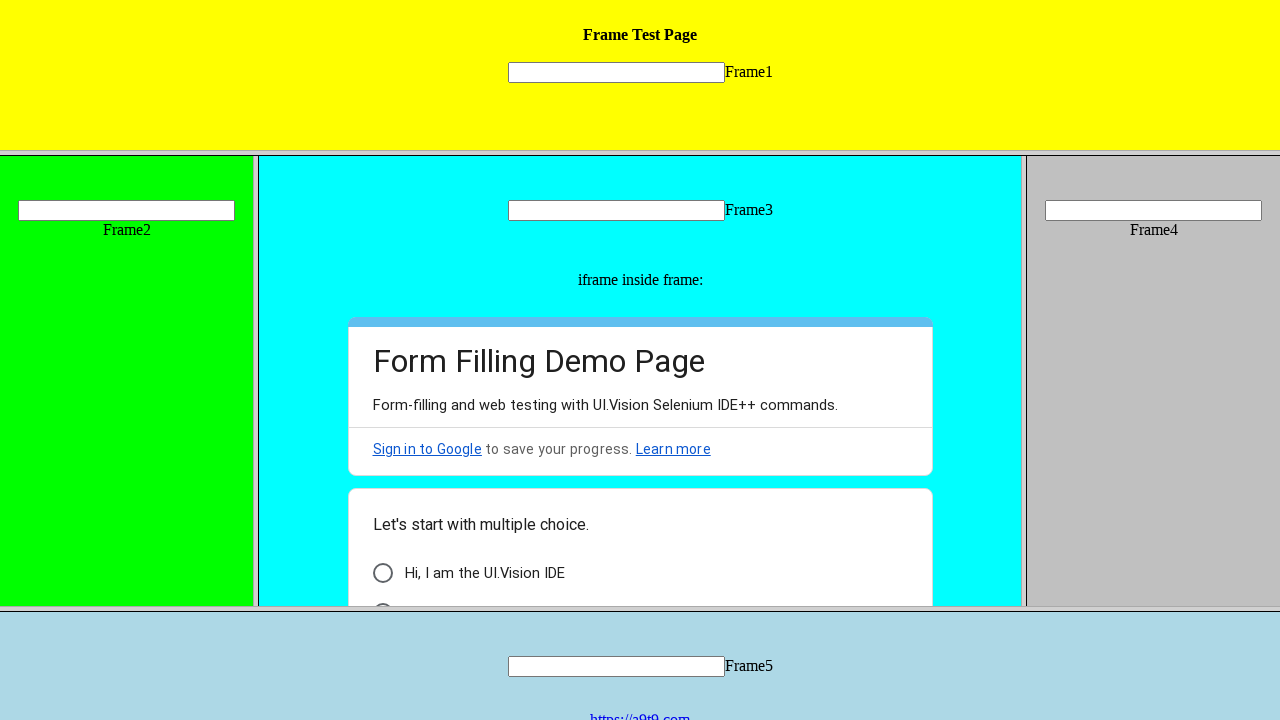

Filled frame 3 input field with 'Kevin' on frame >> nth=2 >> internal:control=enter-frame >> input[name='mytext3']
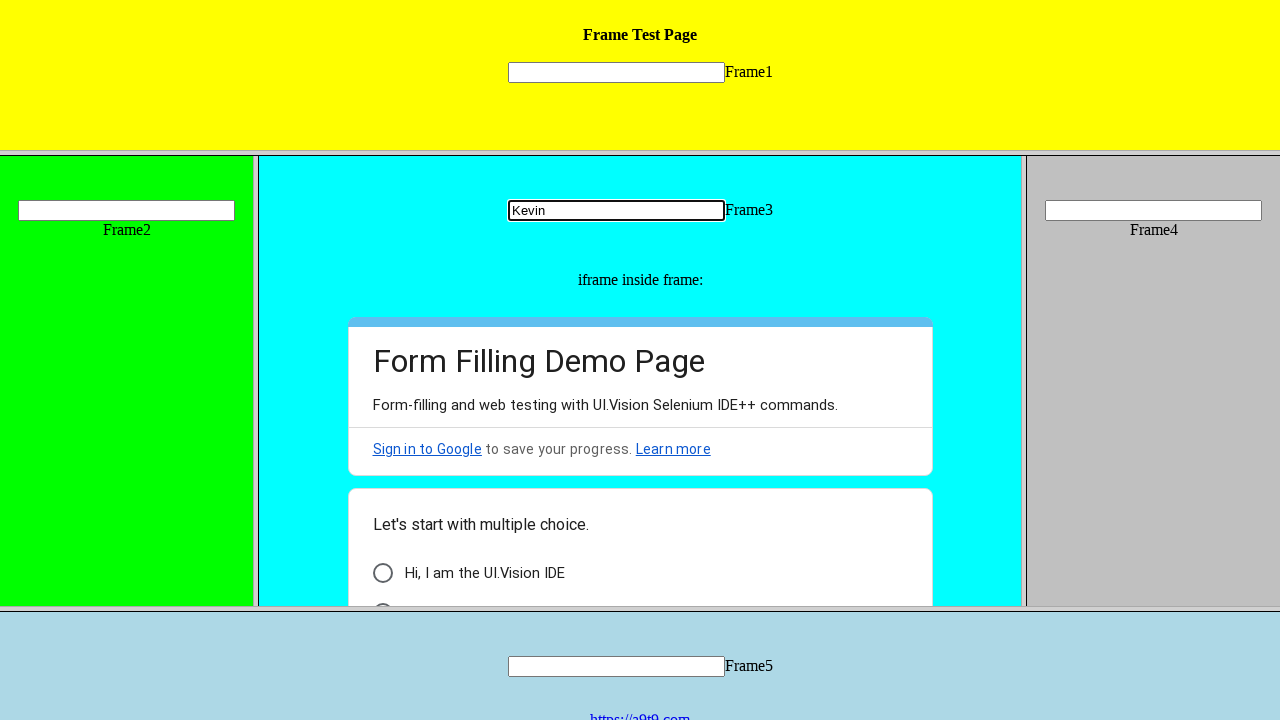

Verified 'Kevin' was entered in frame 3 input field
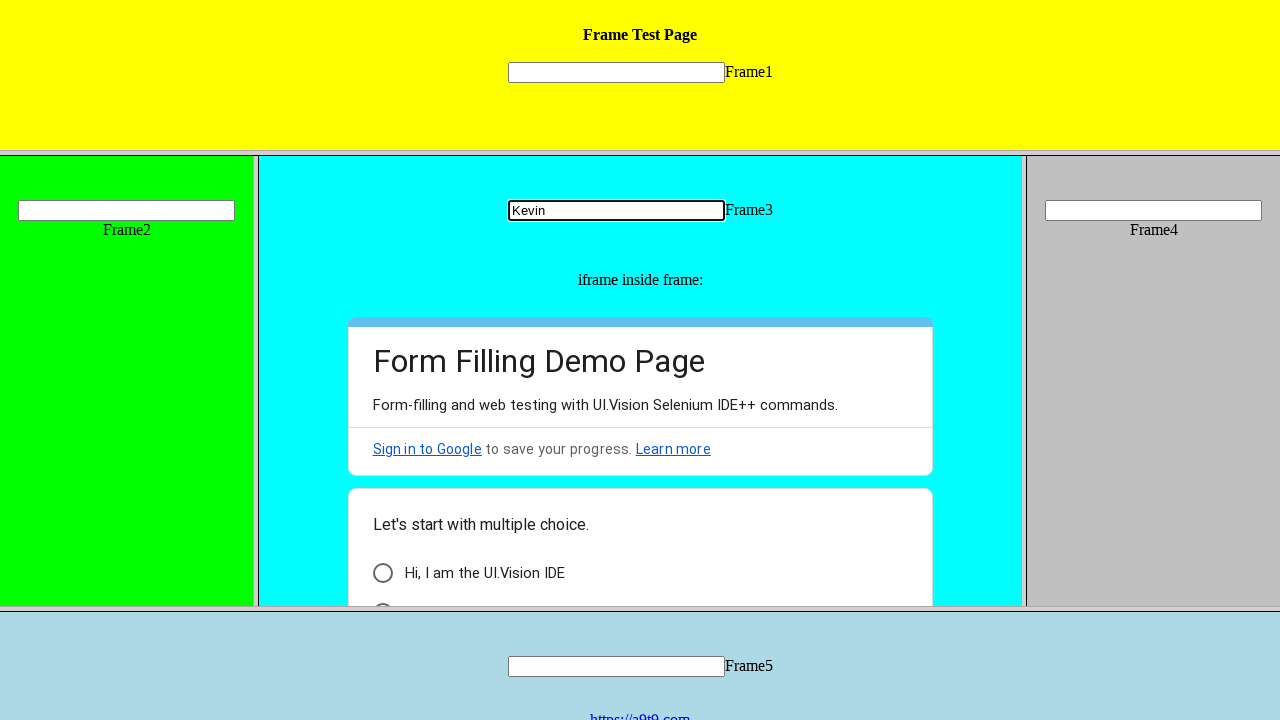

Located inner nested frame inside frame 3
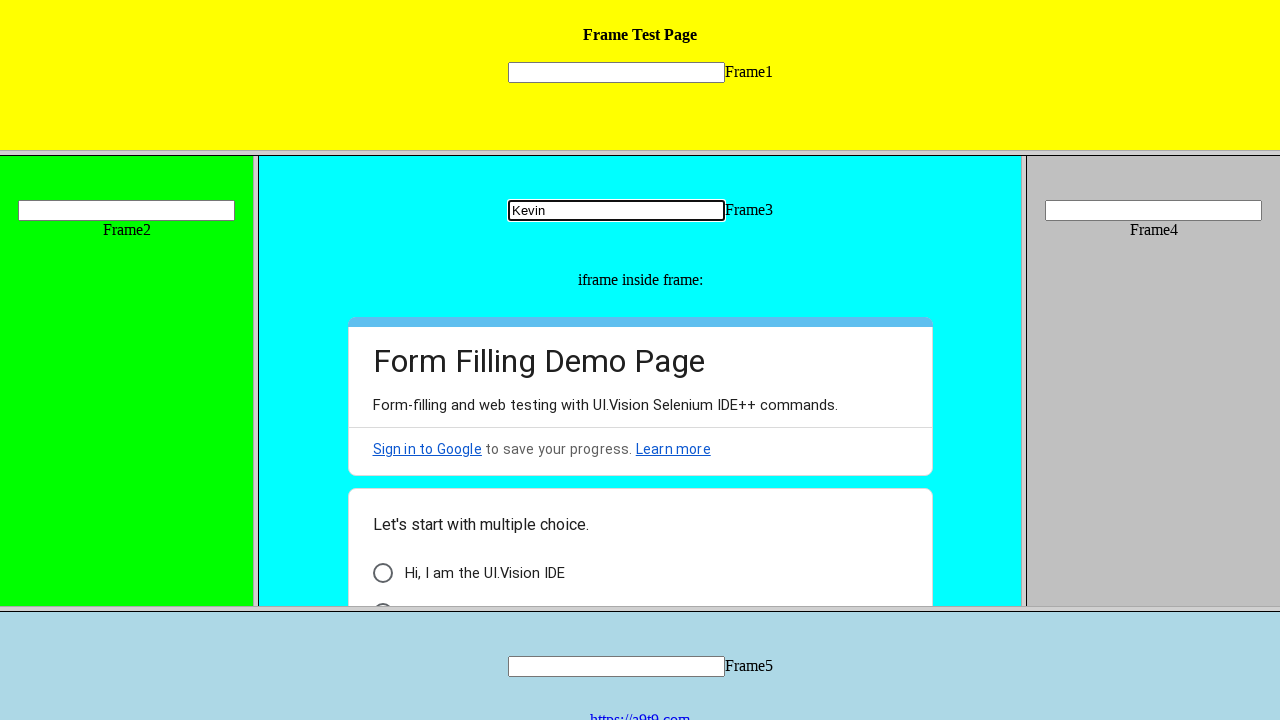

Filled inner frame input field with 'YES' on frame >> nth=2 >> internal:control=enter-frame >> iframe >> nth=0 >> internal:co
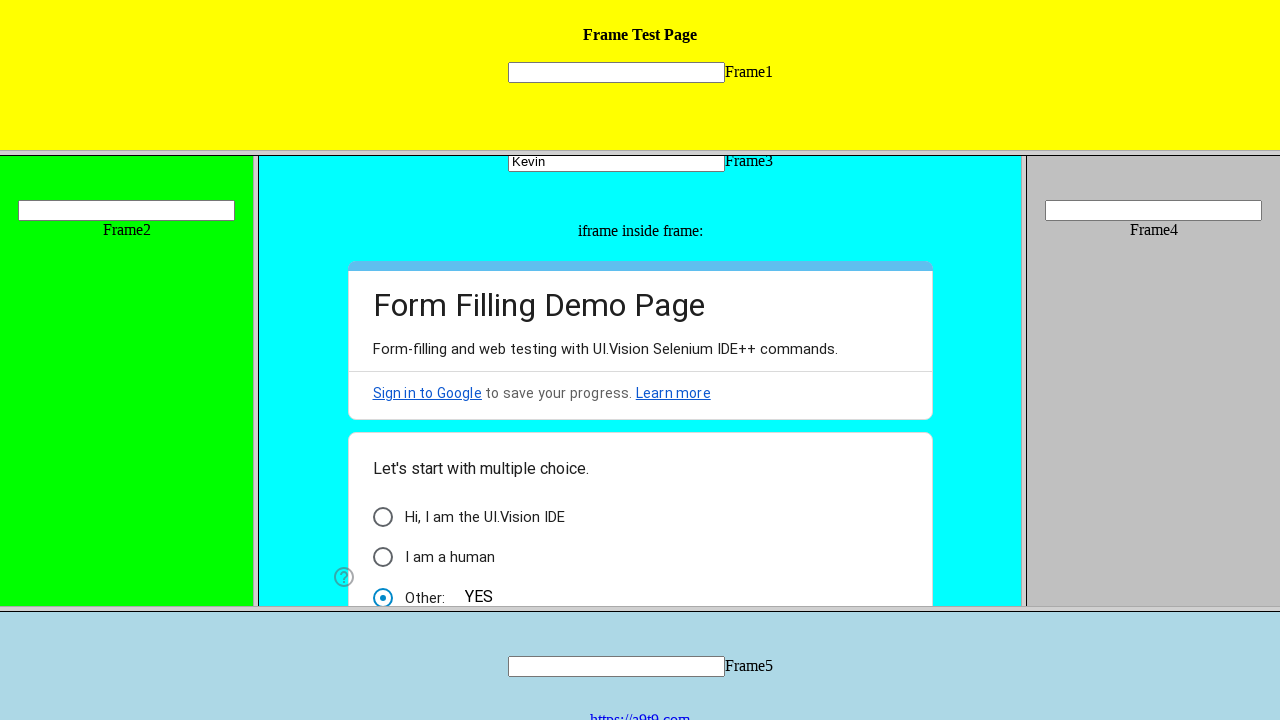

Verified 'YES' was entered in inner frame input field
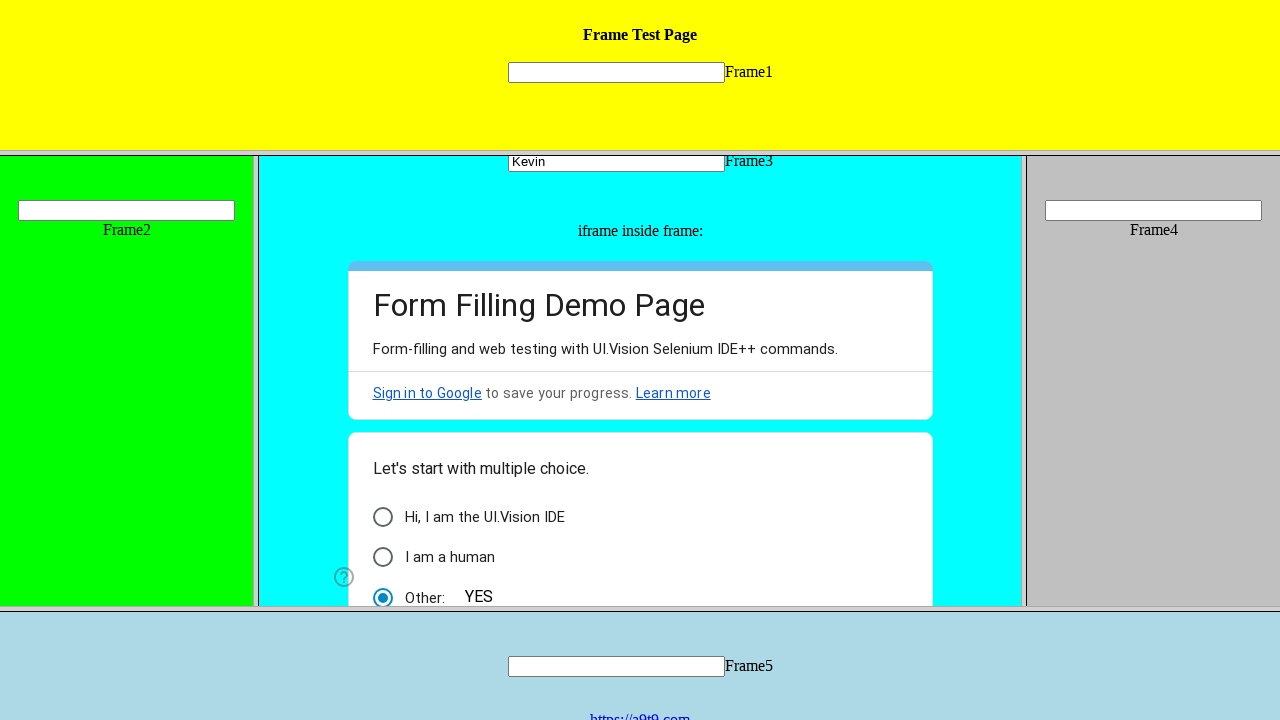

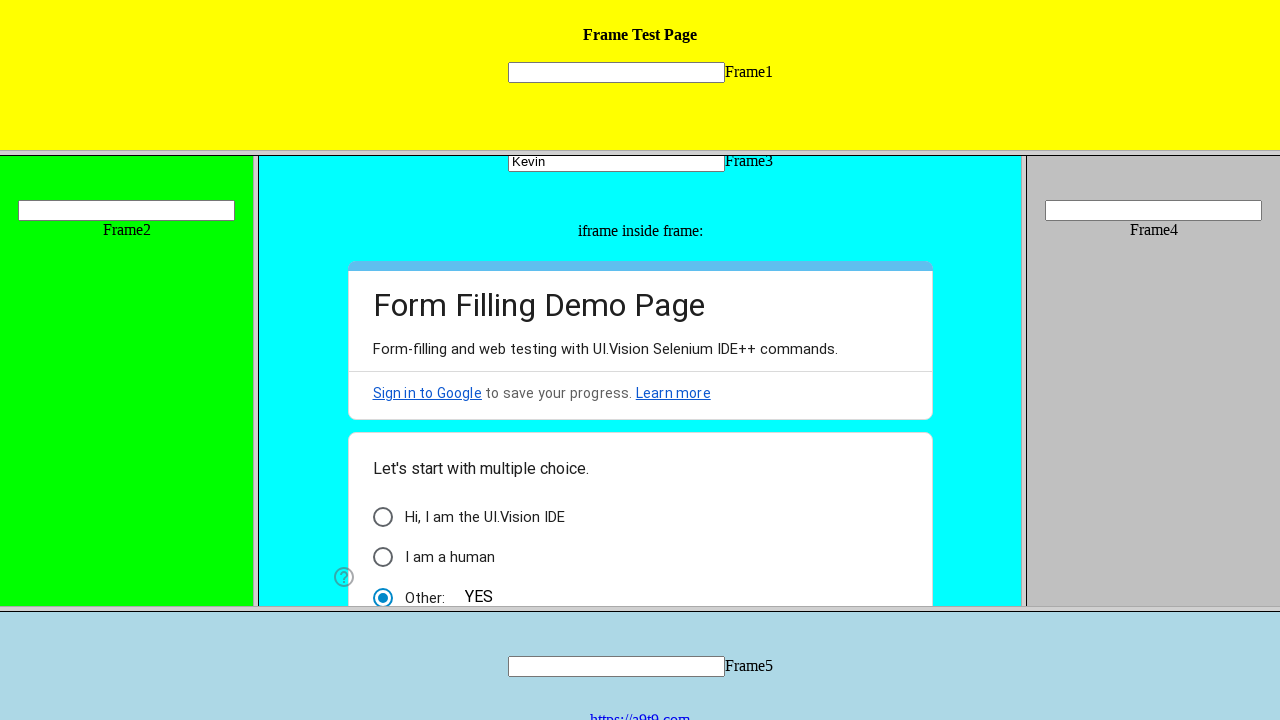